Tests drag and drop functionality on jQuery UI demo page by dragging an element onto a drop target and verifying the drop was successful

Starting URL: https://jqueryui.com/droppable/

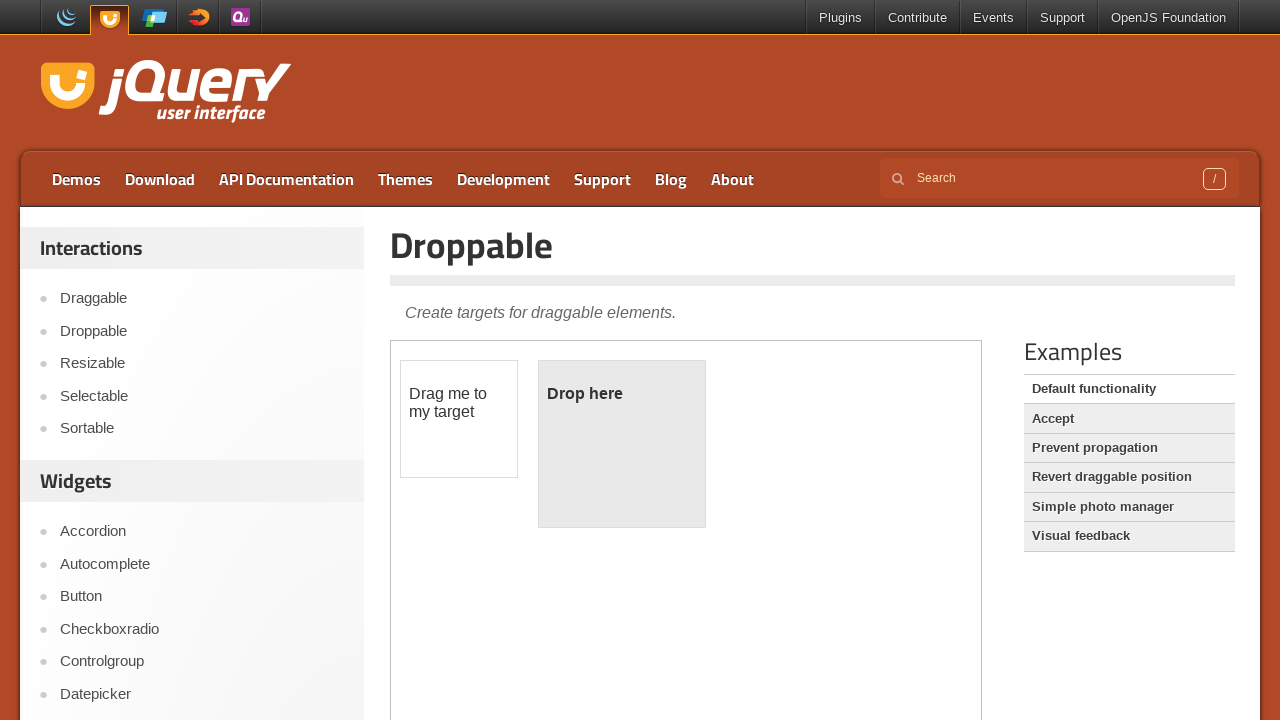

Located the demo iframe
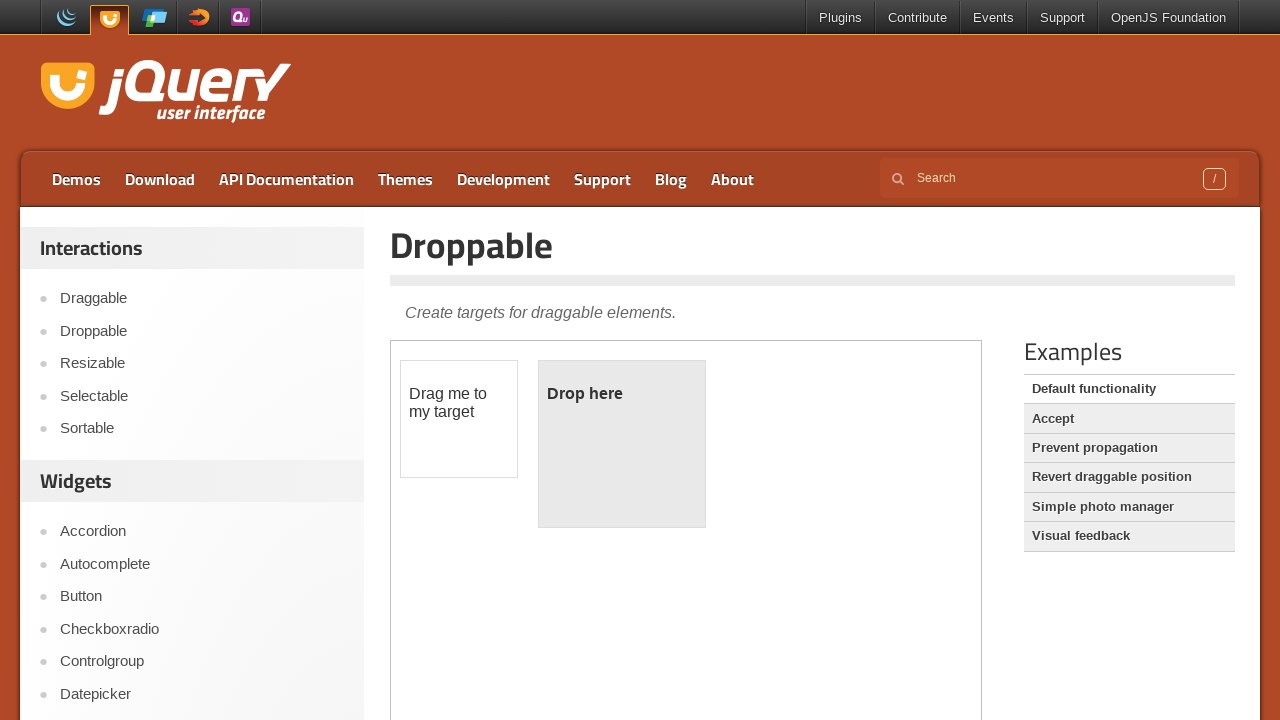

Located the draggable element
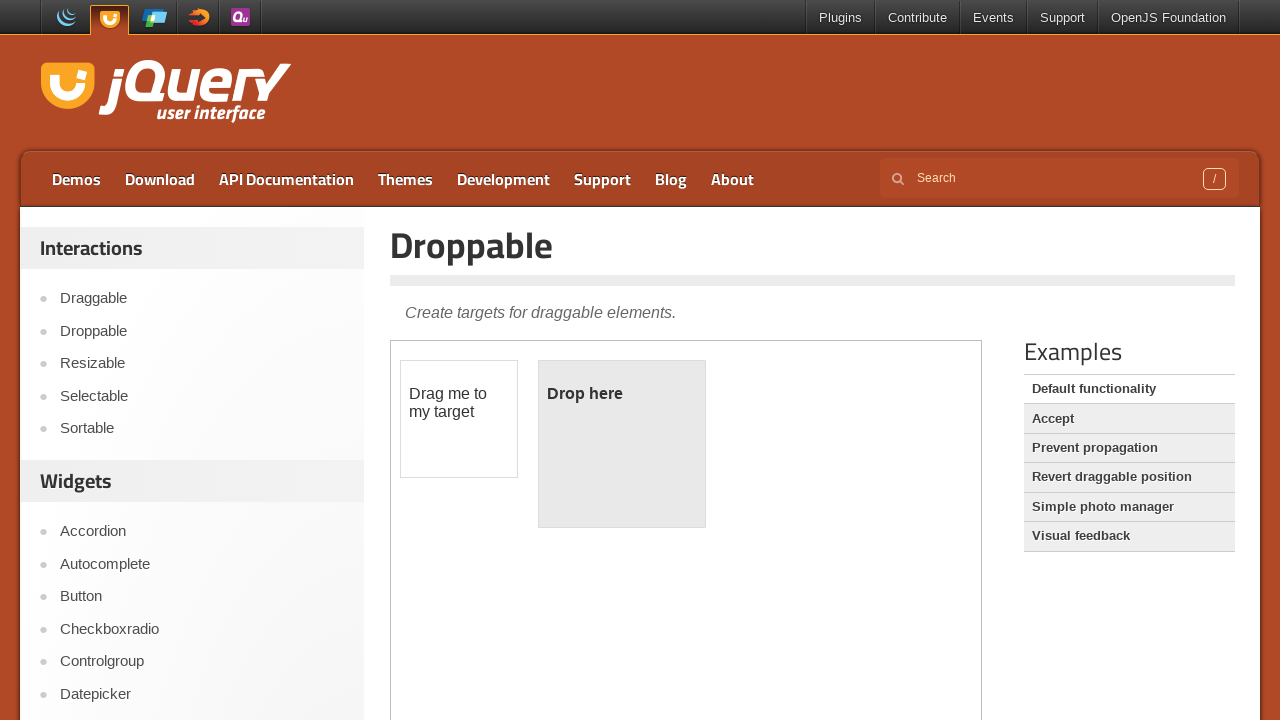

Located the droppable target element
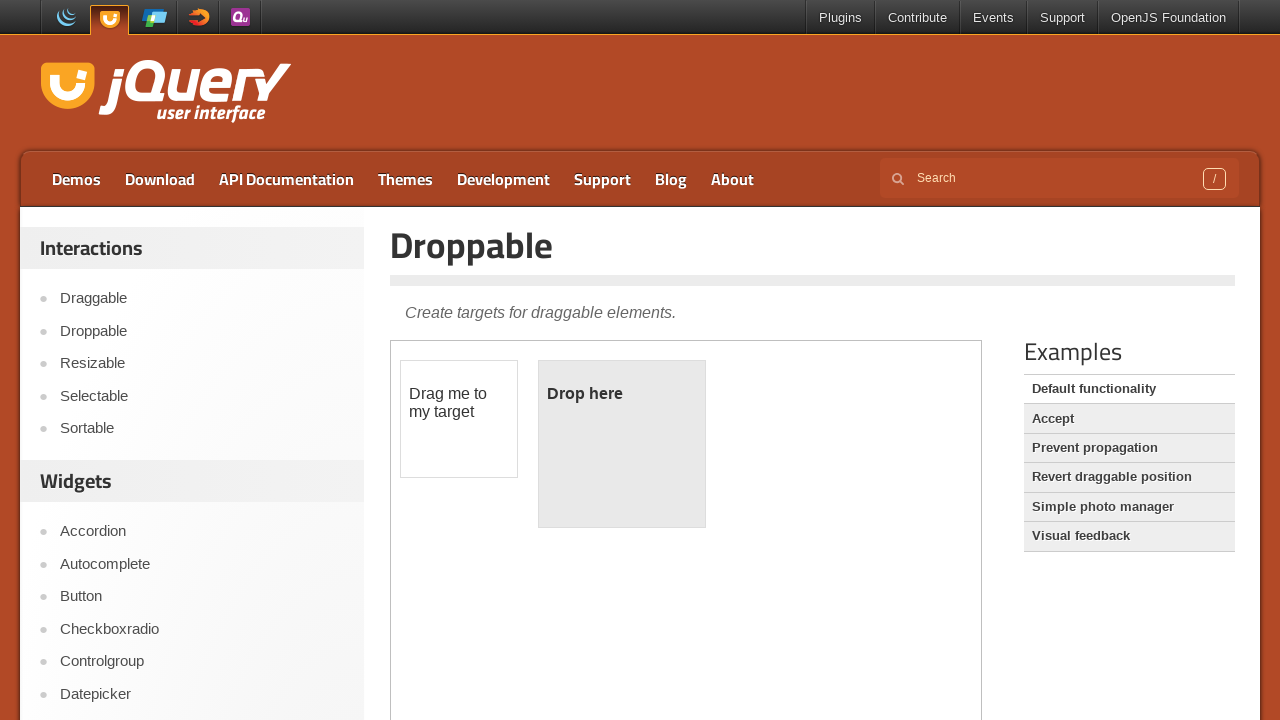

Dragged the draggable element onto the drop target at (622, 444)
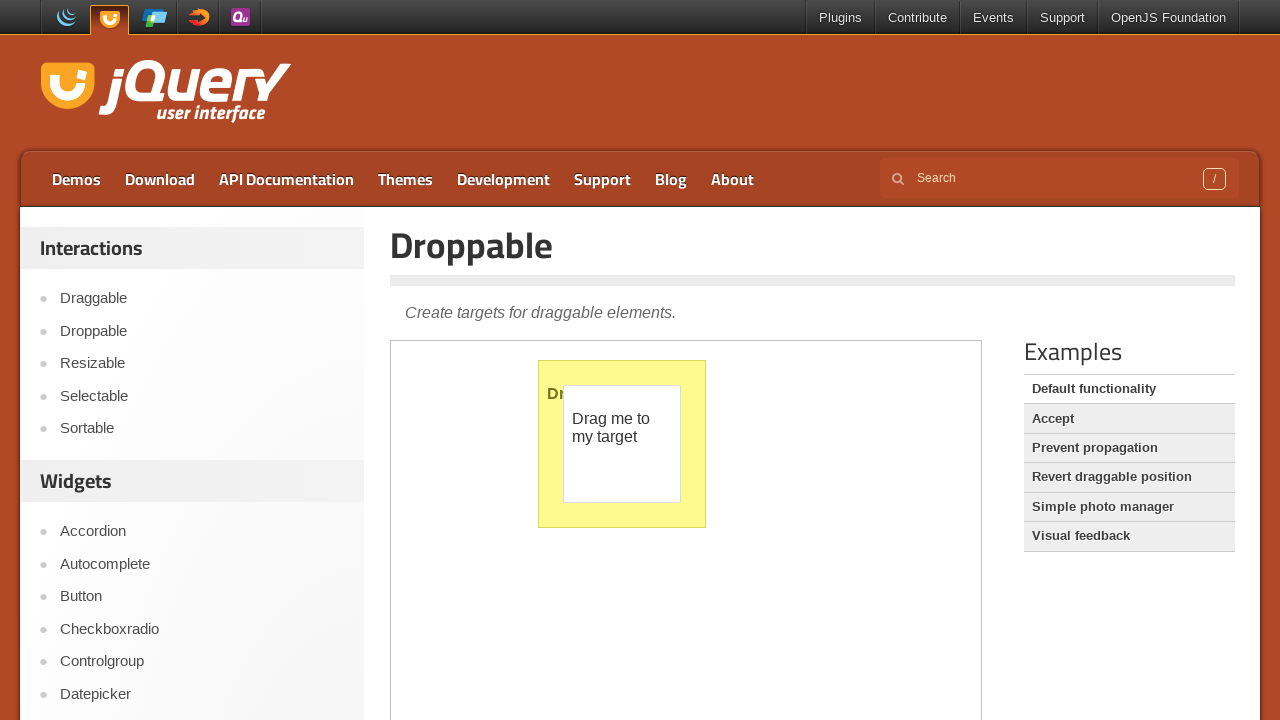

Waited 500ms for drop animation to complete
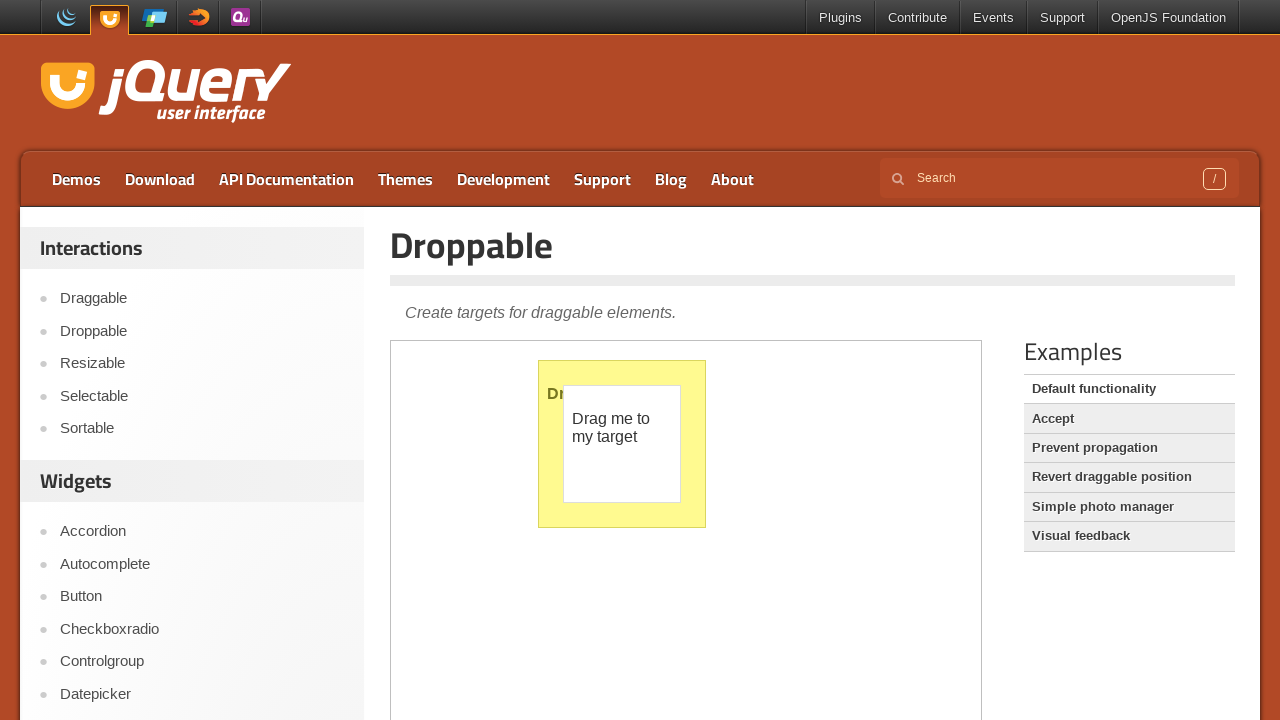

Verified target element is visible after drop
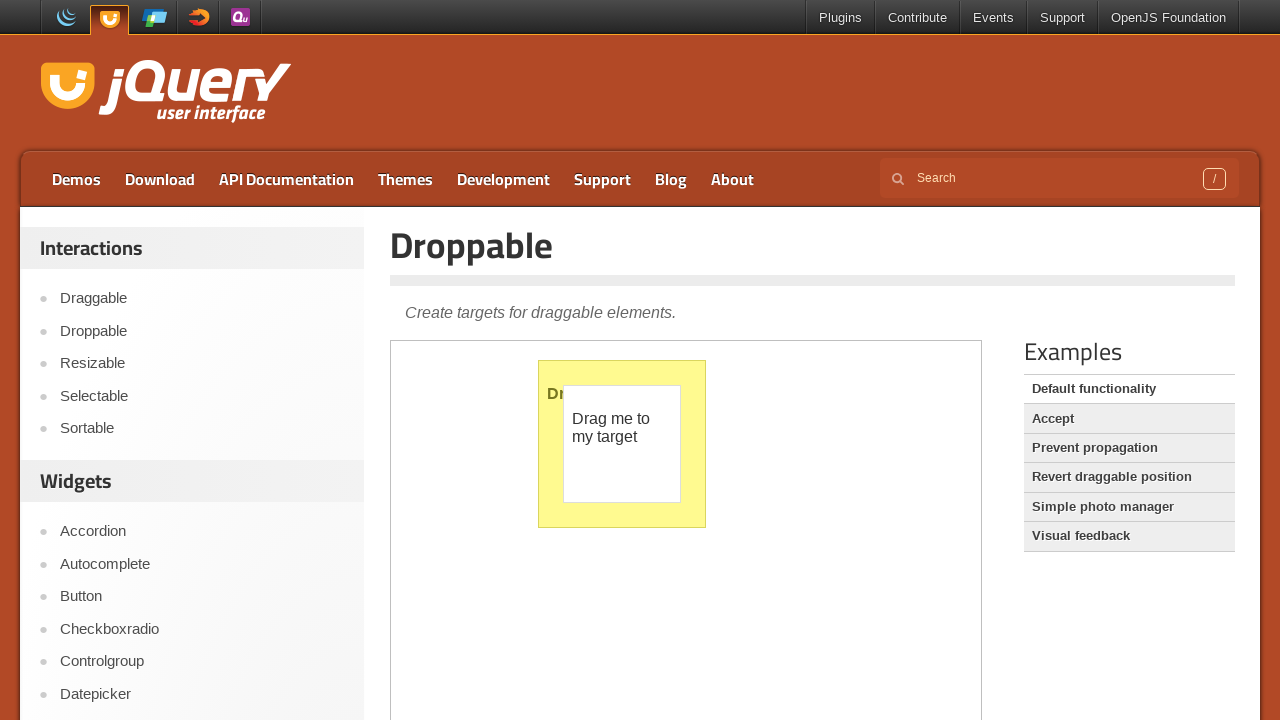

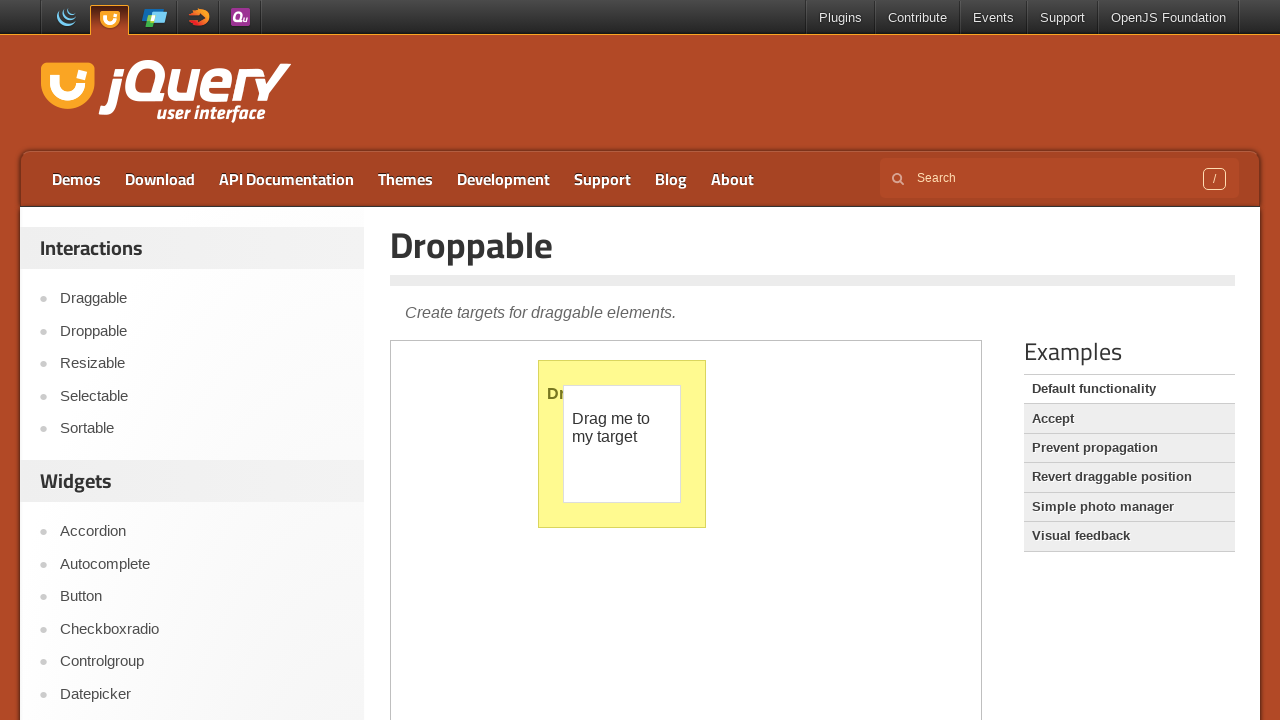